Tests copy and paste functionality by typing text, selecting it with keyboard shortcuts, cutting and pasting it twice

Starting URL: https://www.selenium.dev/selenium/web/single_text_input.html

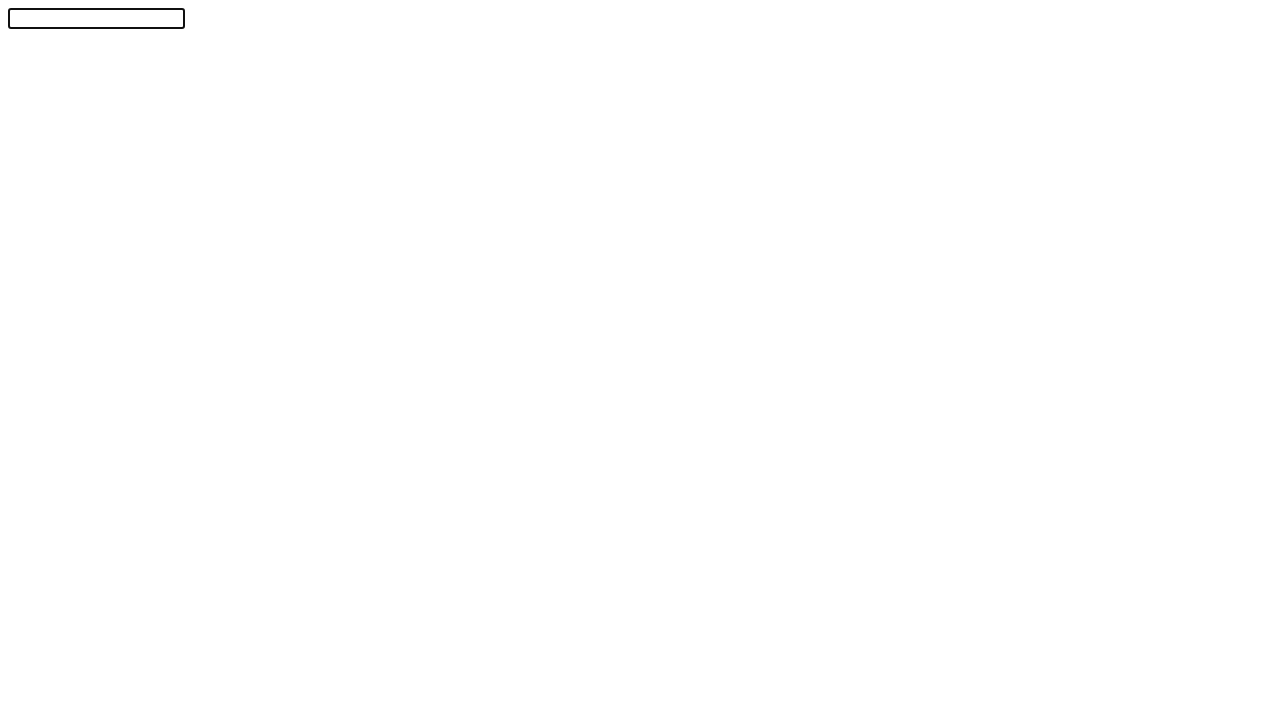

Clicked on the text input field at (96, 18) on #textInput
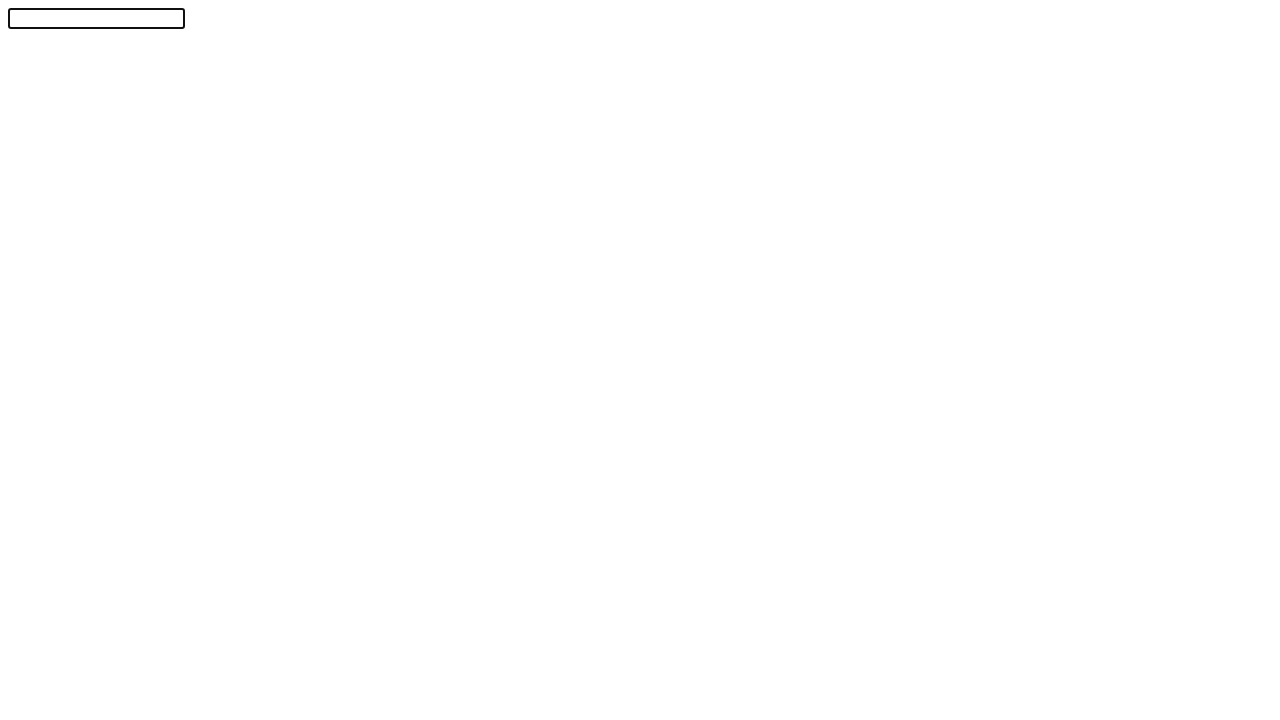

Typed 'Selenium!' into the text field
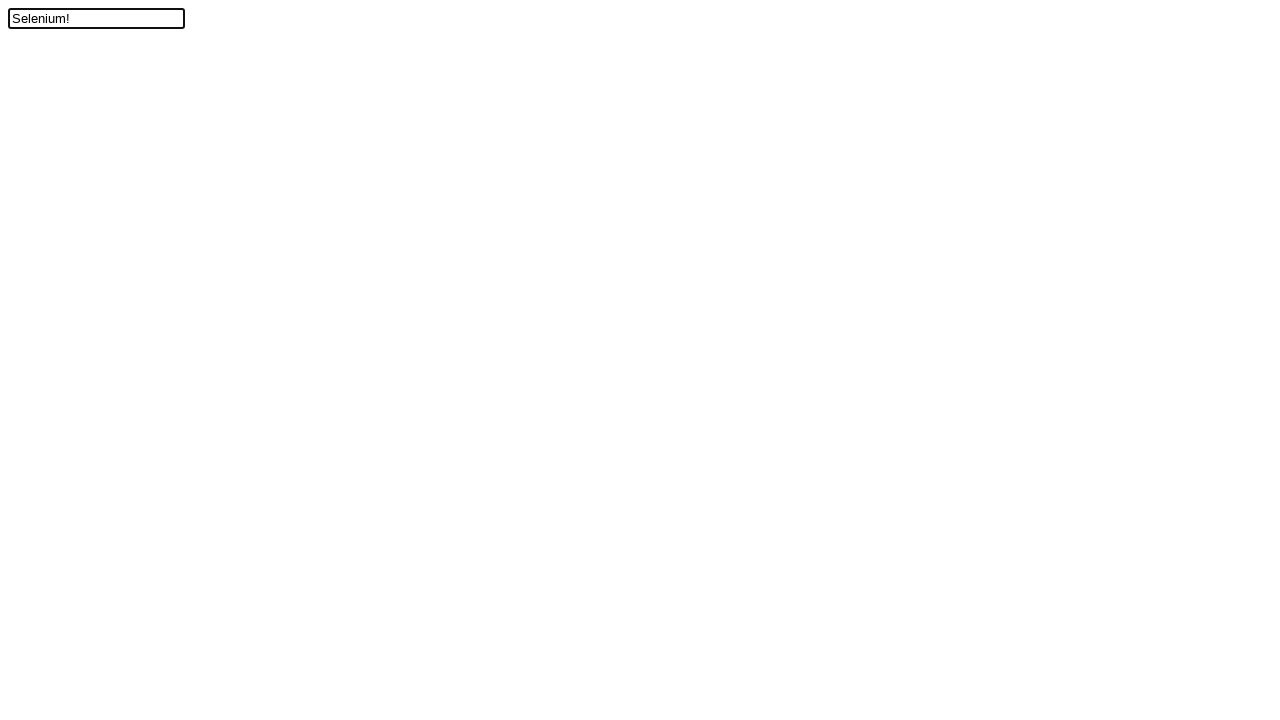

Pressed Arrow Left to move cursor to the beginning
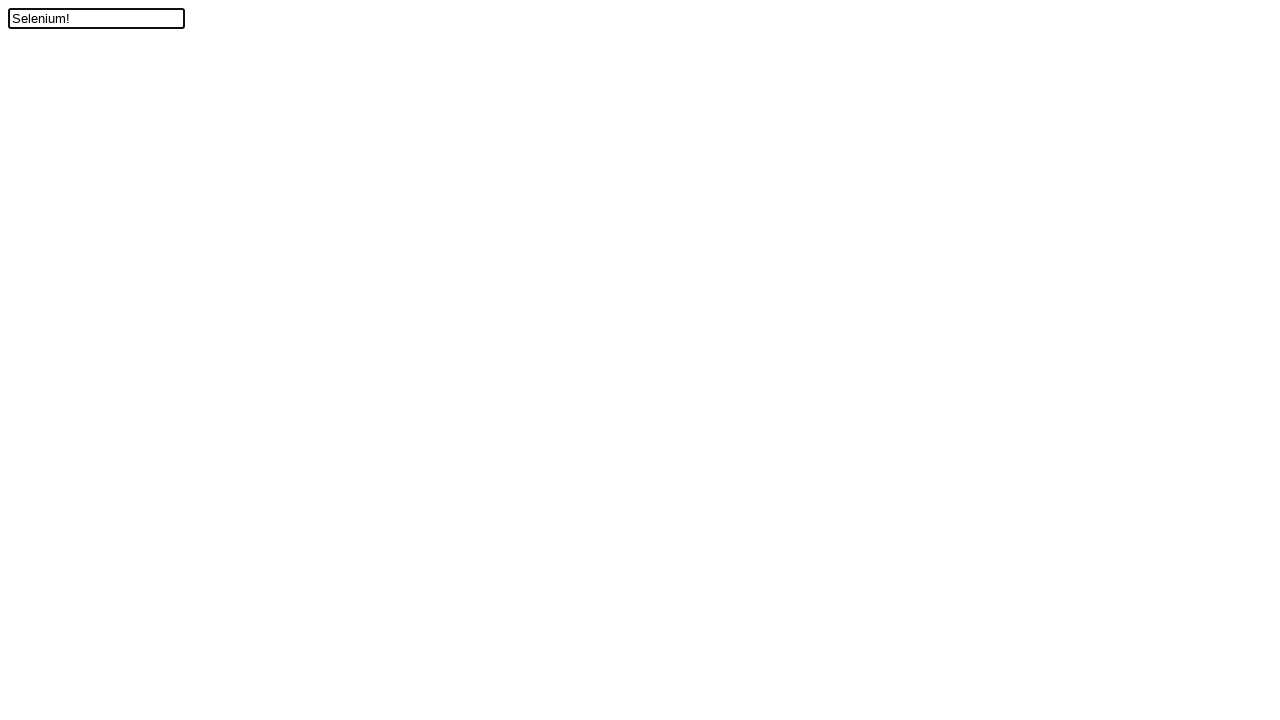

Selected all text to the left using Shift+Arrow Up
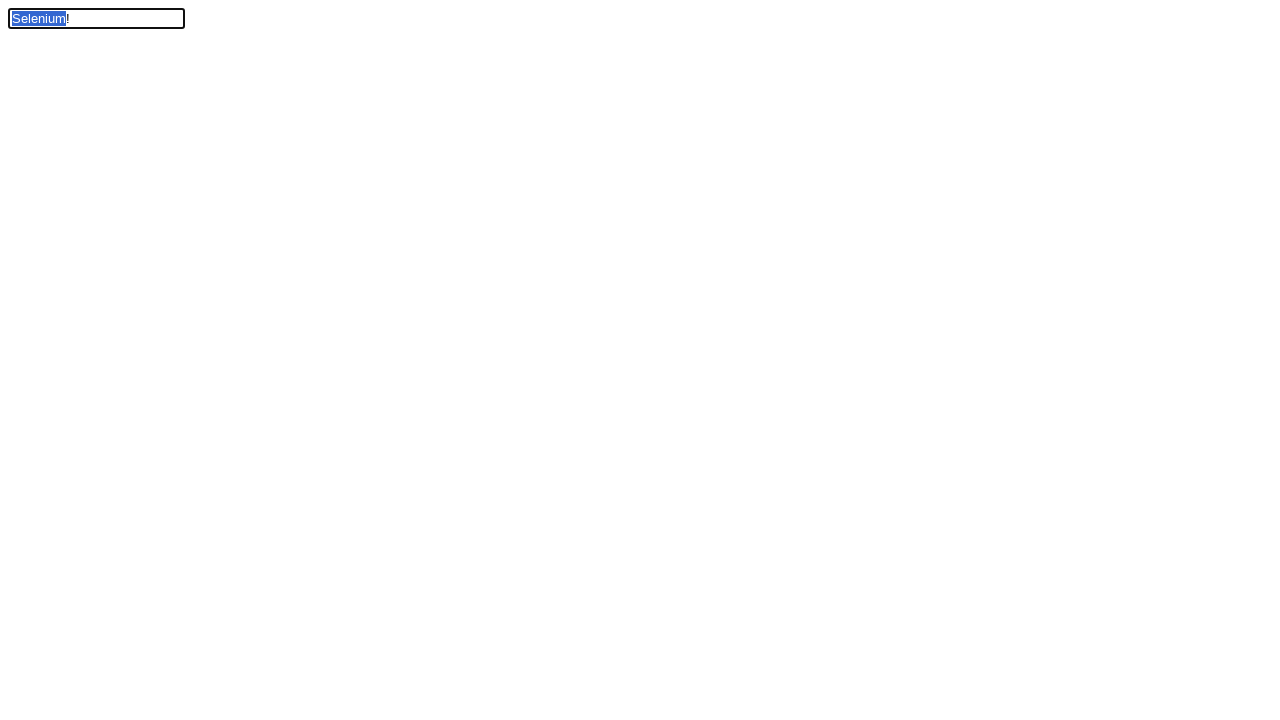

Cut the selected text using Ctrl+X
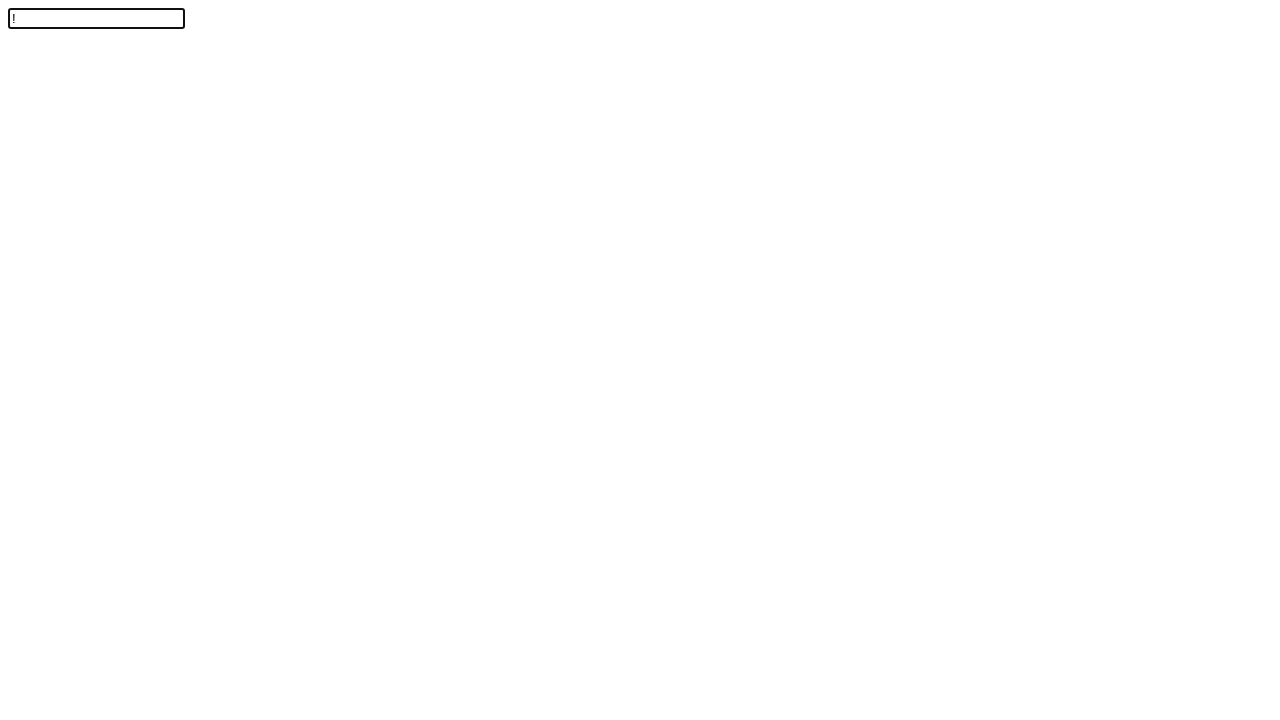

Pasted the text twice using Ctrl+V
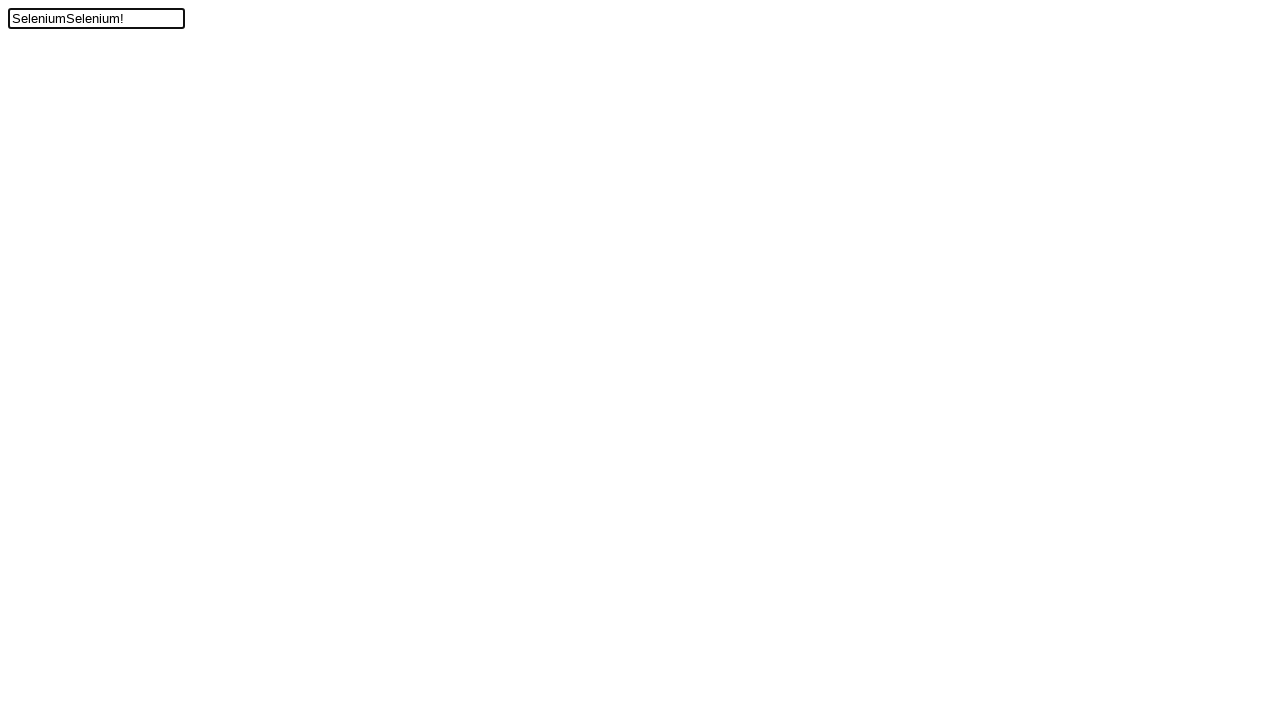

Verified text field contains 'SeleniumSelenium!'
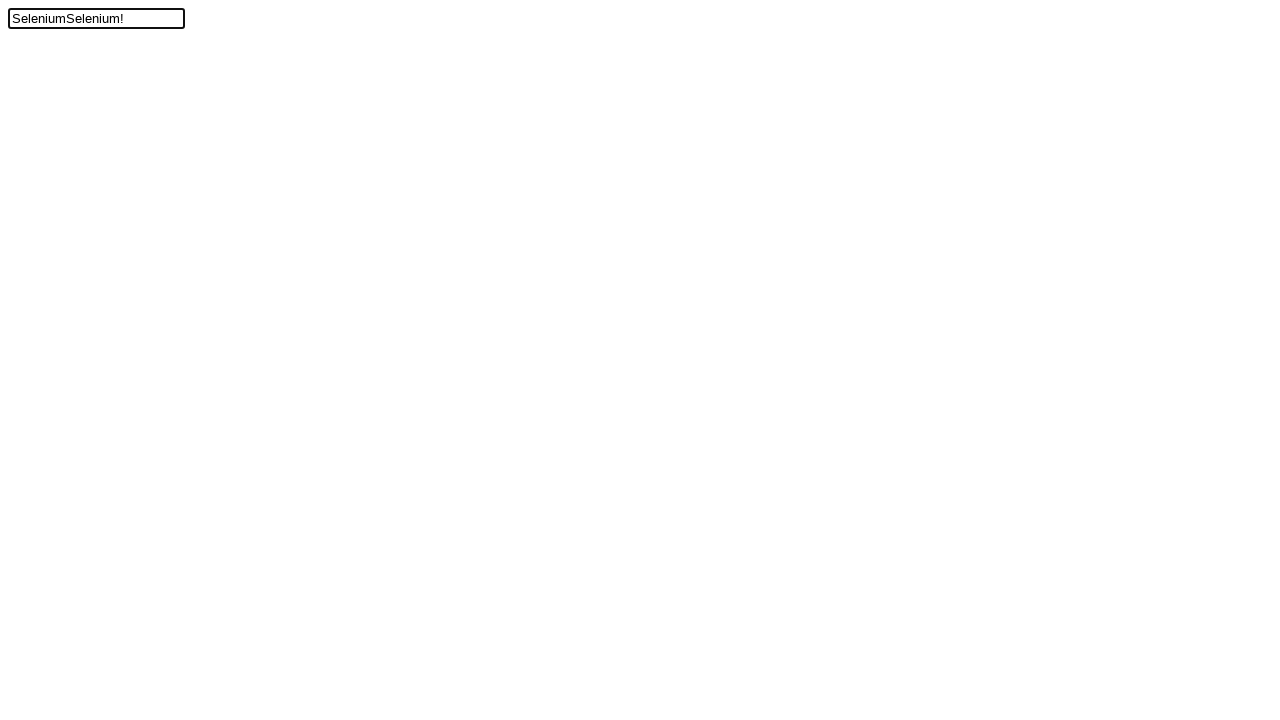

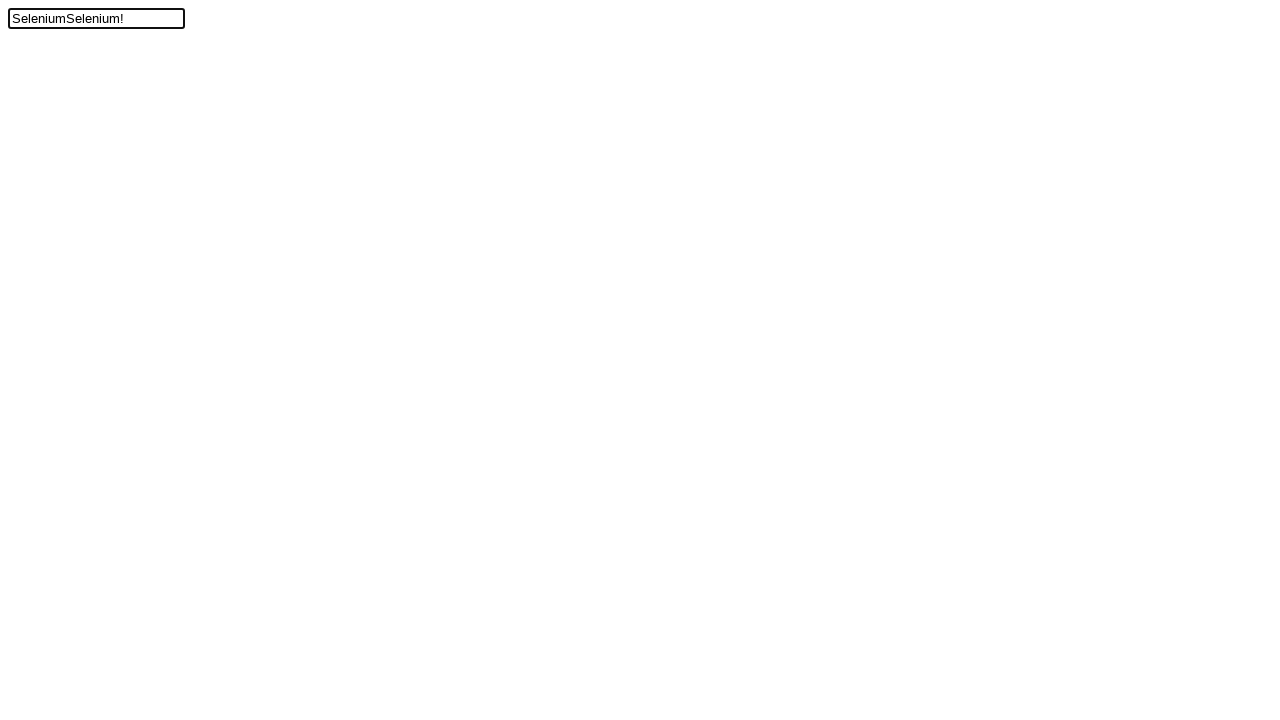